Tests scrolling to the bottom and top of the page using END and HOME keys

Starting URL: https://www.techproeducation.com

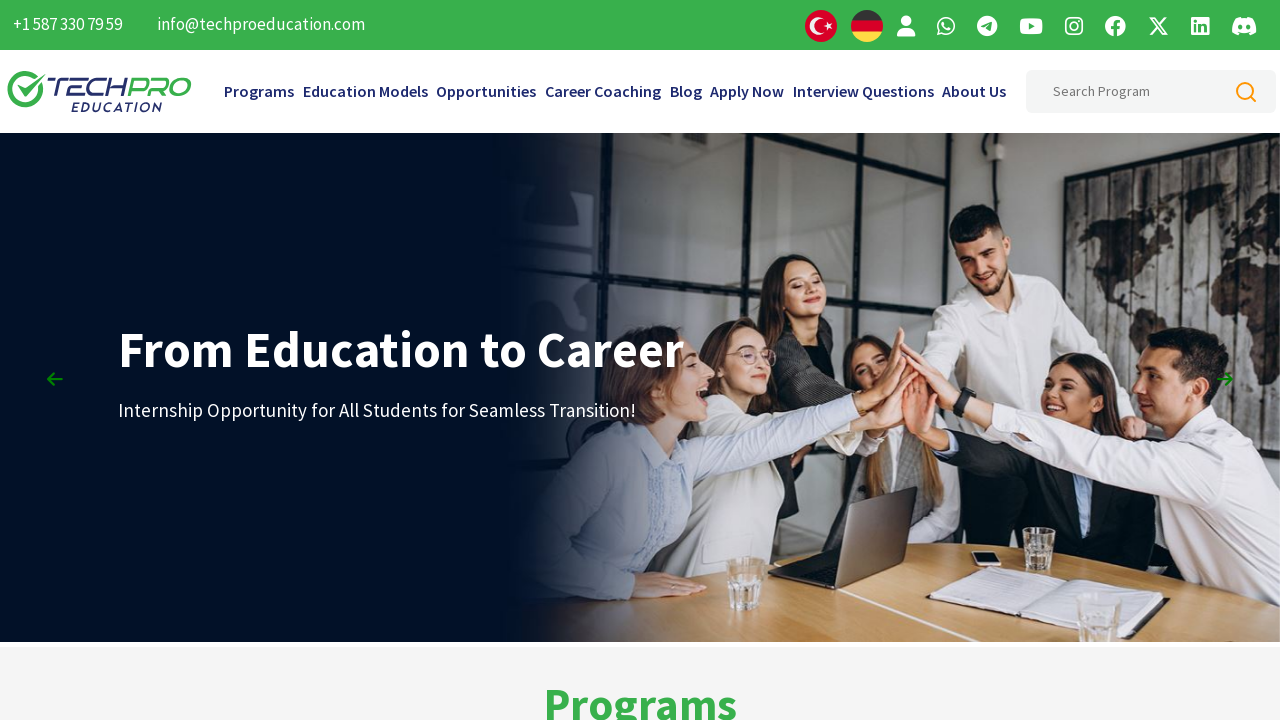

Pressed END key to scroll to bottom of page
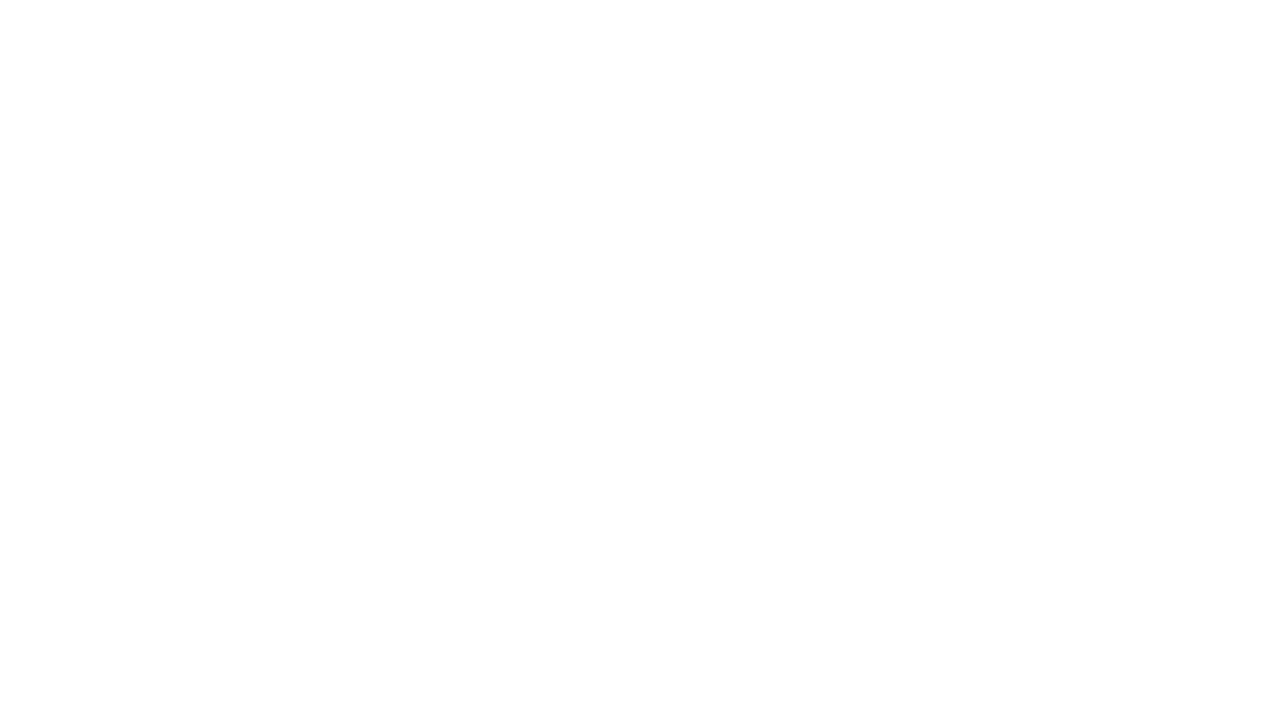

Pressed HOME key to scroll to top of page
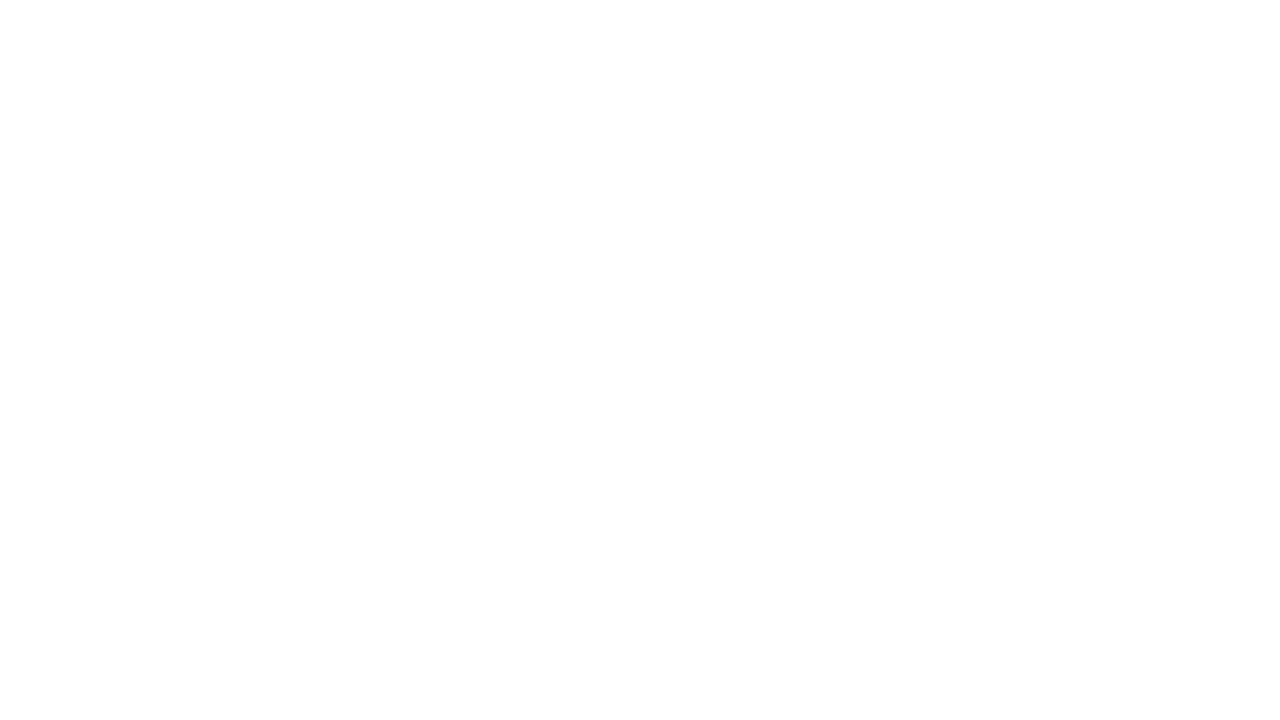

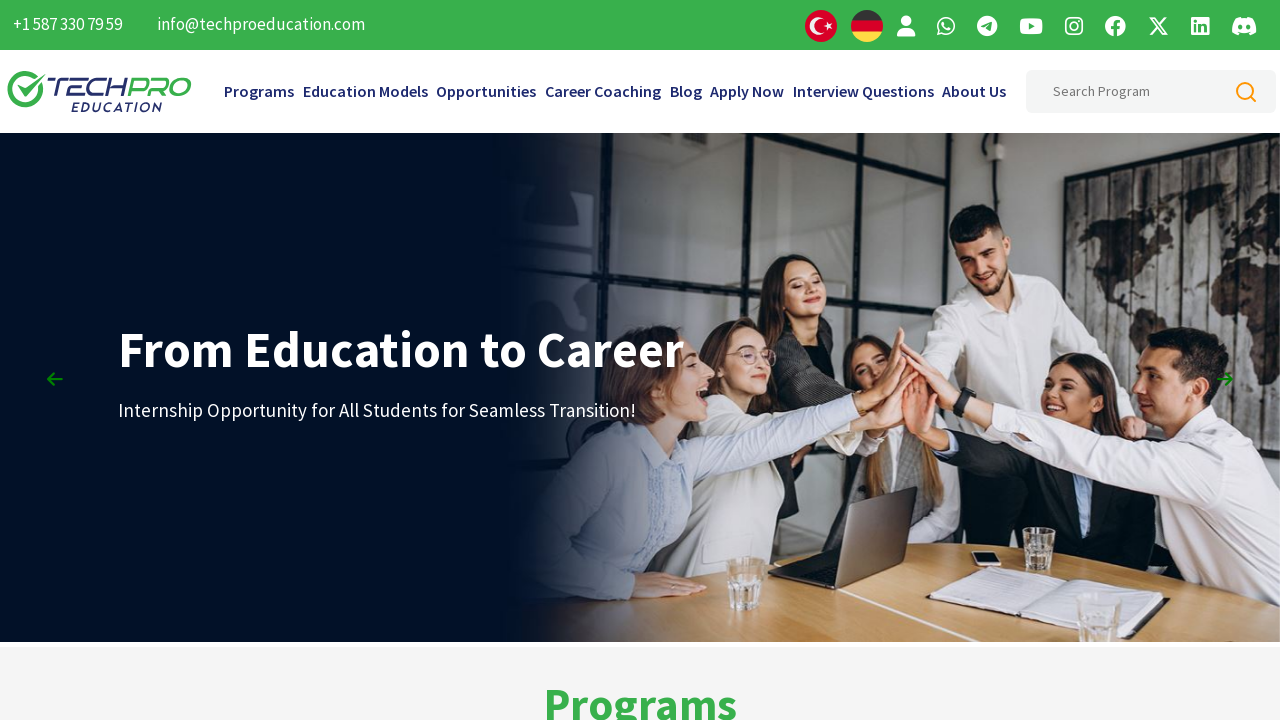